Waits for price to reach $100, clicks book button, solves a math problem and submits the answer

Starting URL: http://suninjuly.github.io/explicit_wait2.html

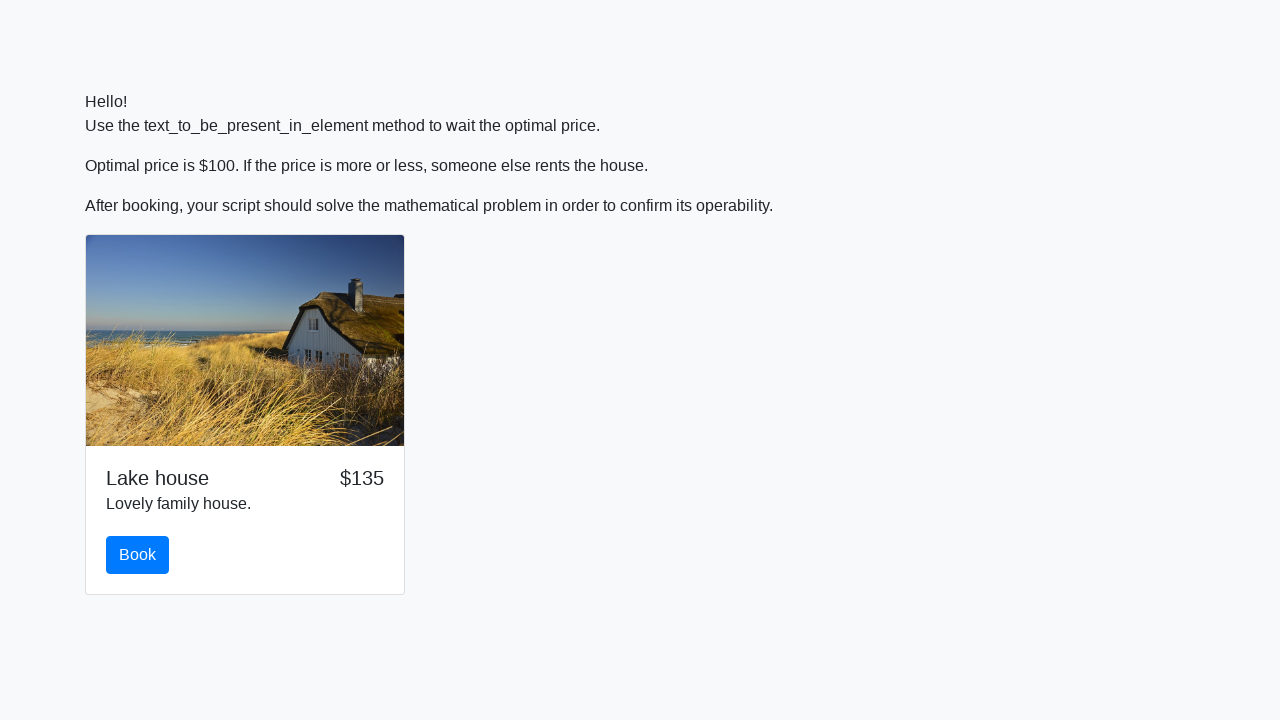

Waited for price to reach $100
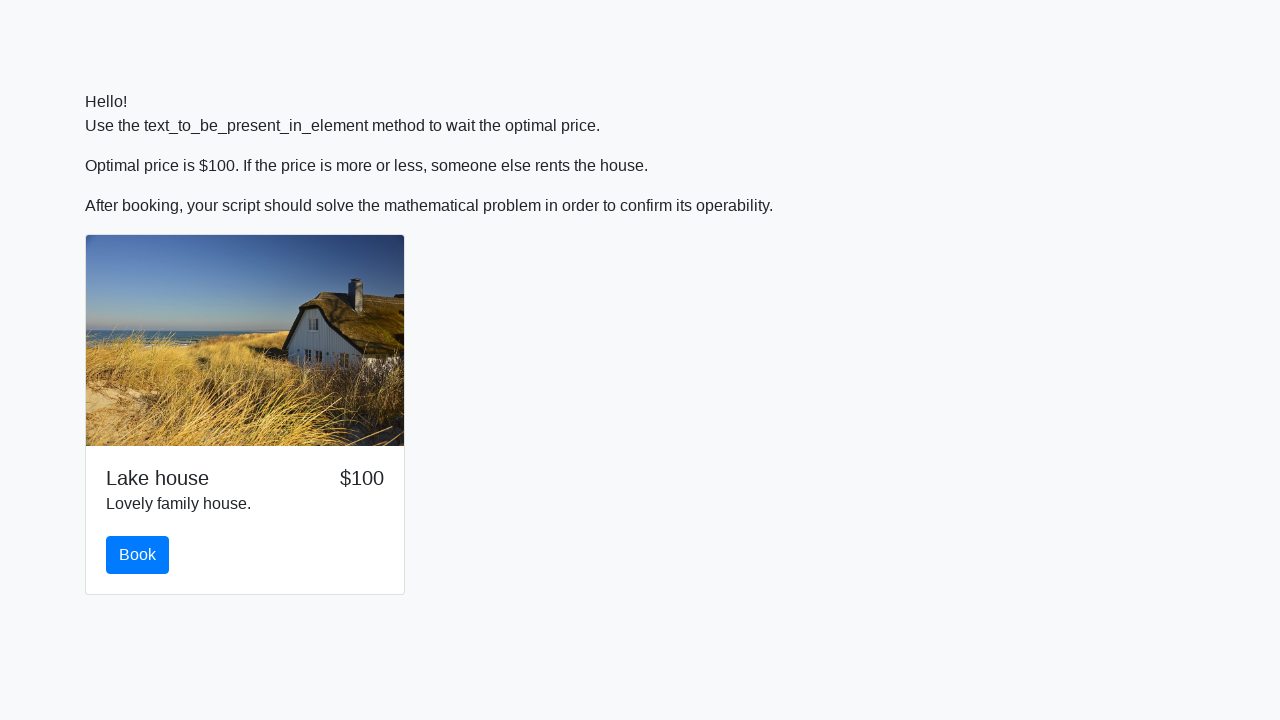

Clicked book button at (138, 555) on #book
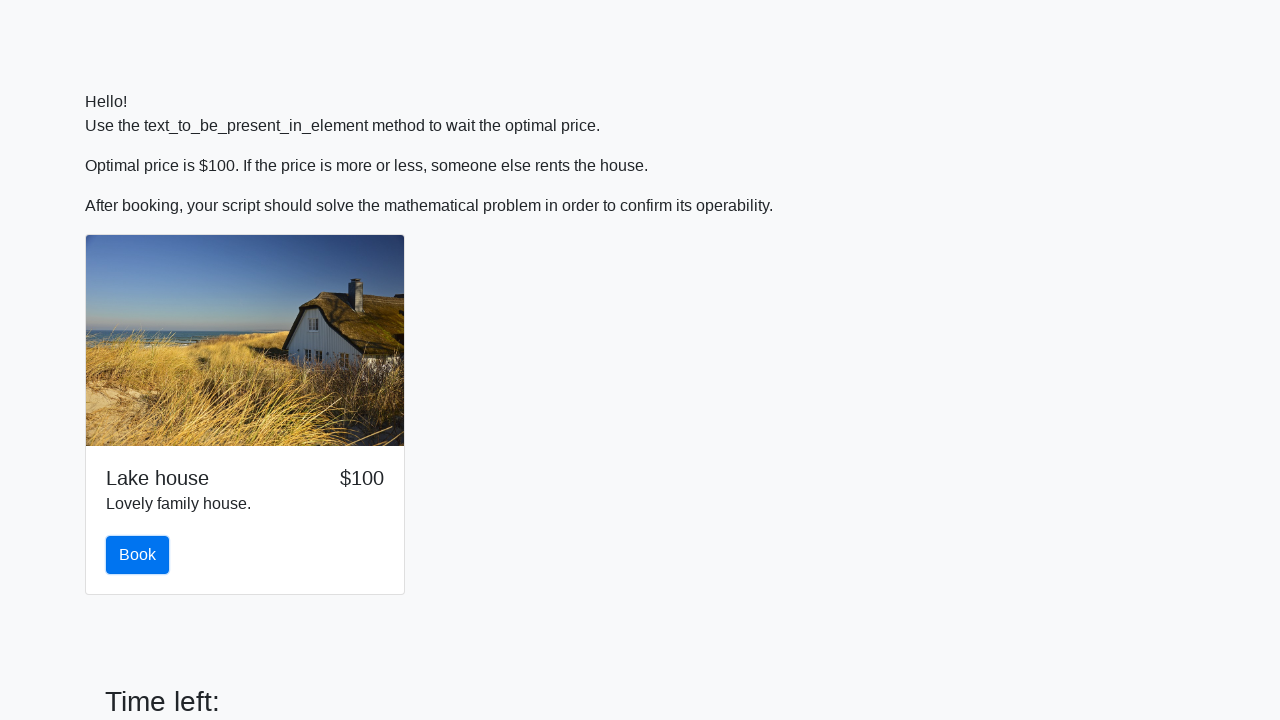

Retrieved value from input_value element
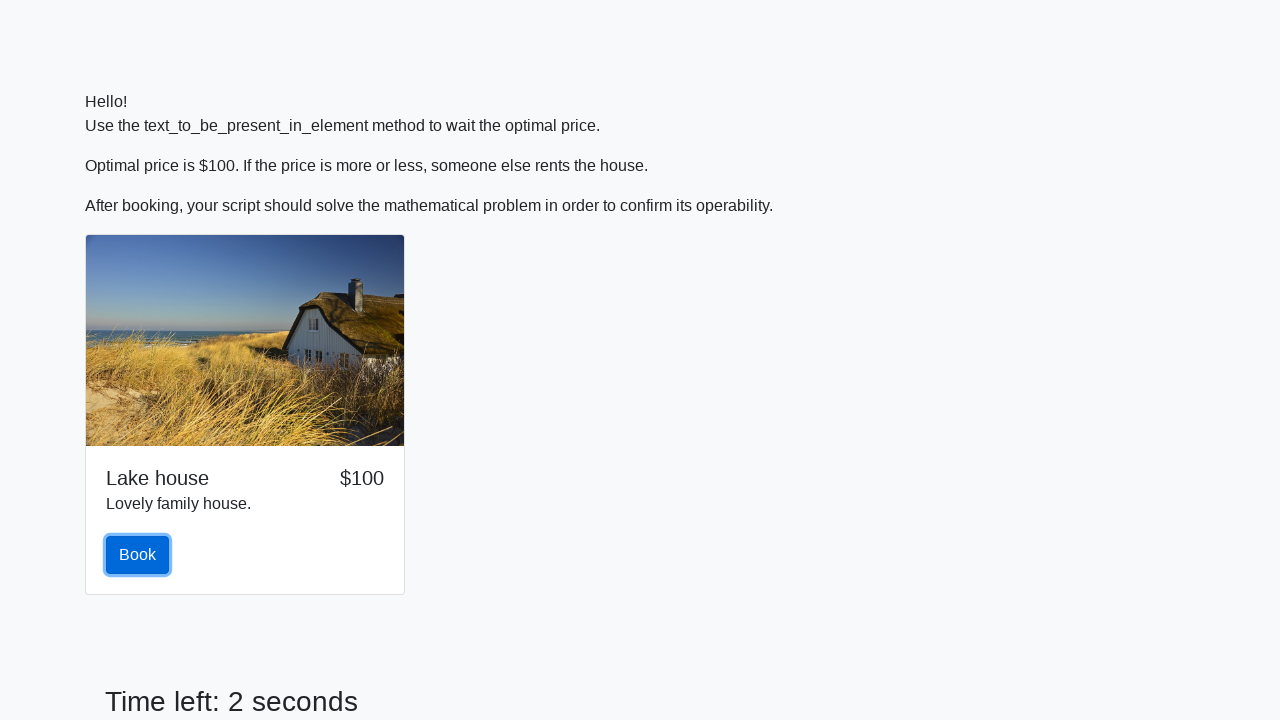

Calculated math problem result: 1.773746430908614
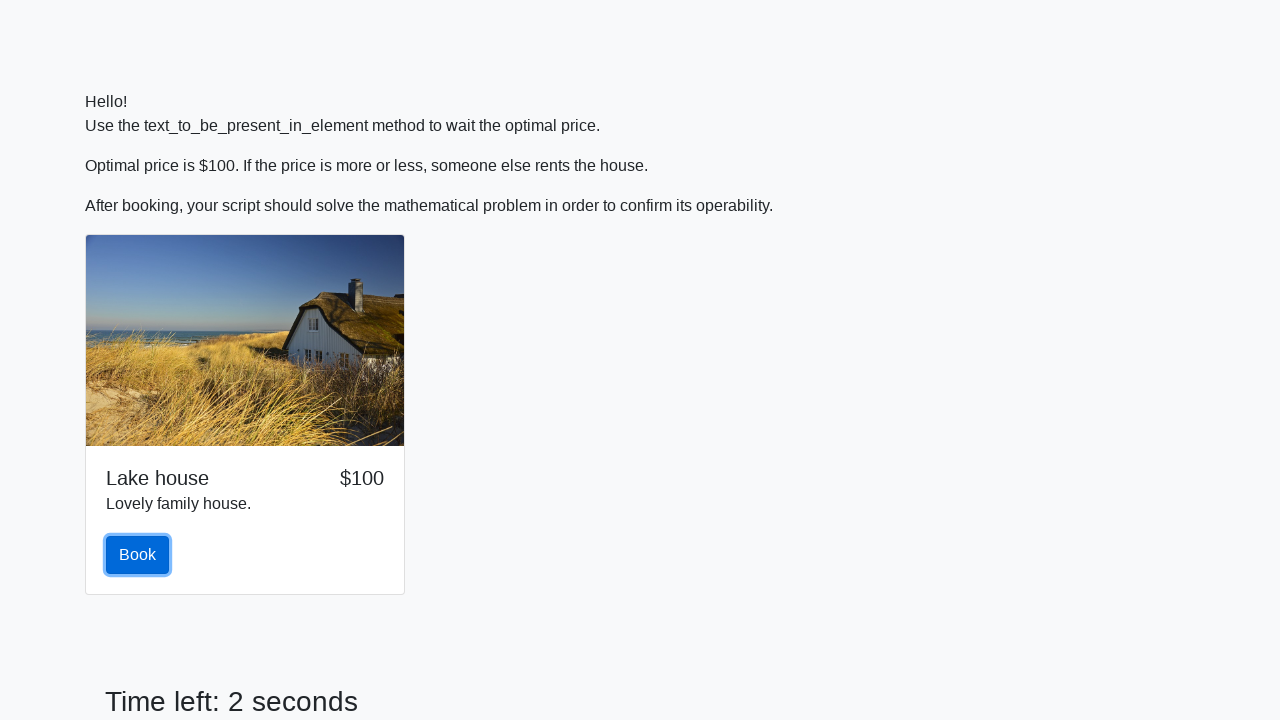

Filled answer field with calculated result on #answer
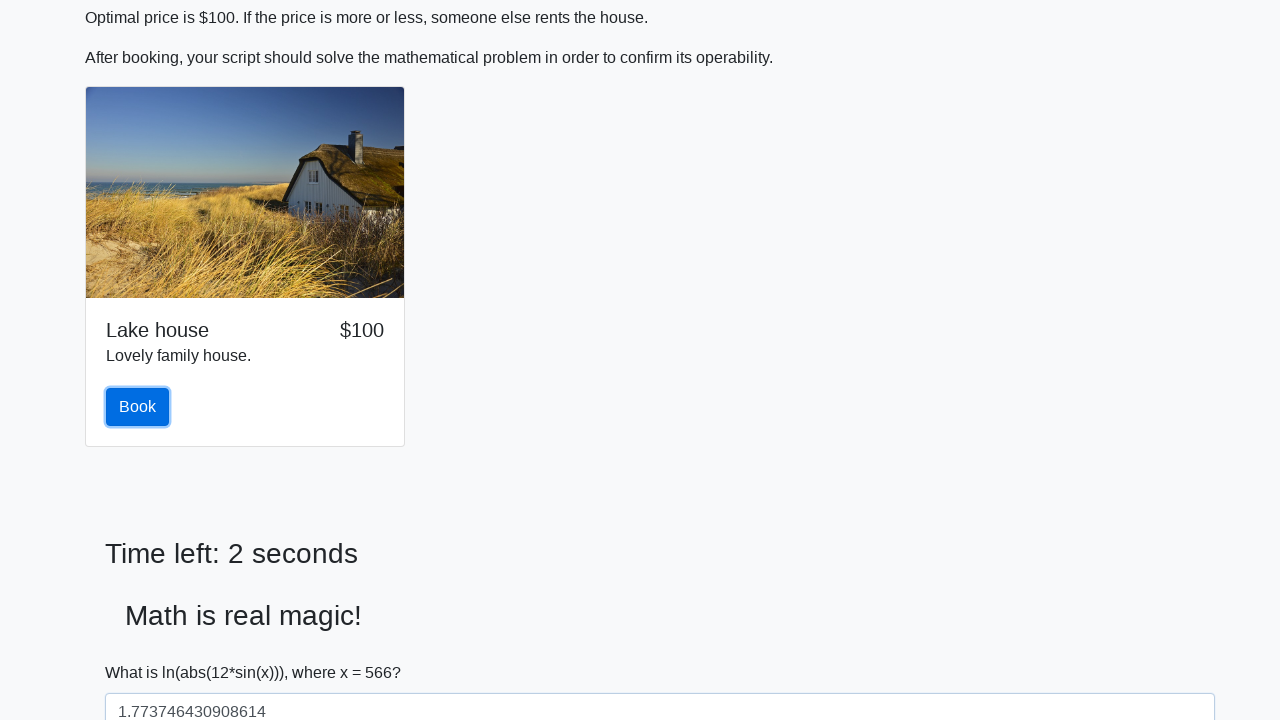

Clicked solve button to submit answer at (143, 651) on #solve
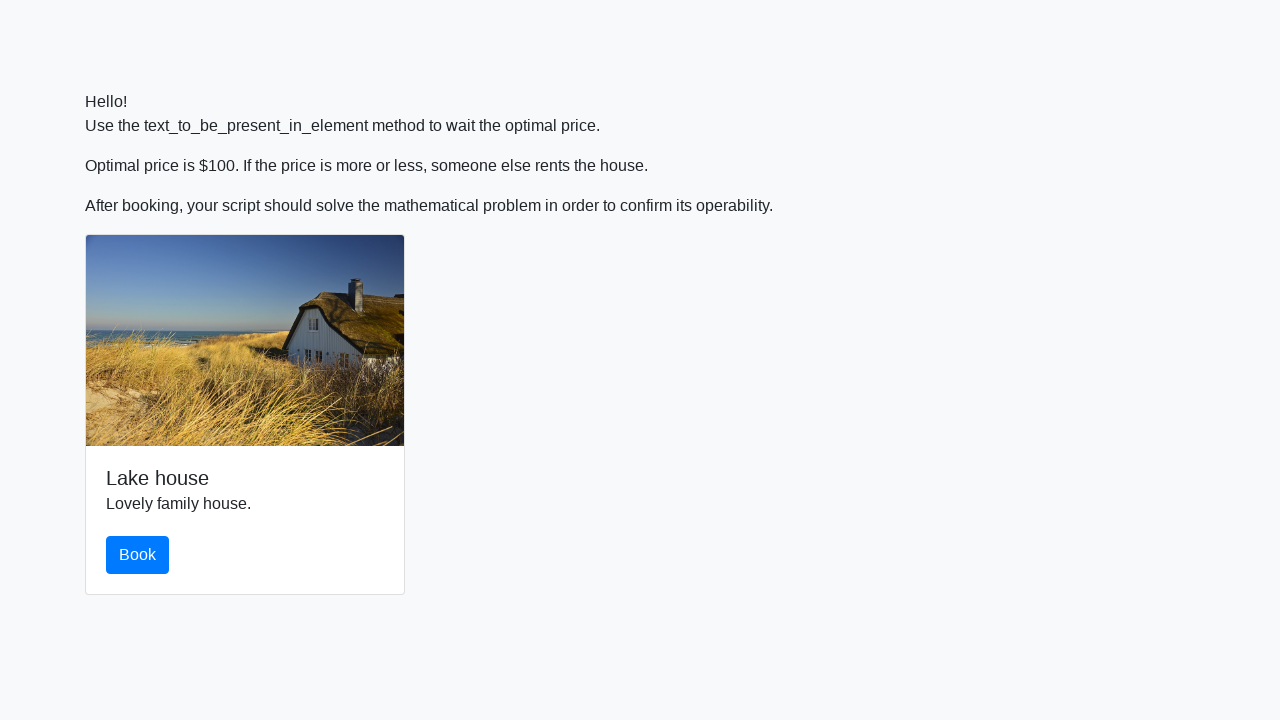

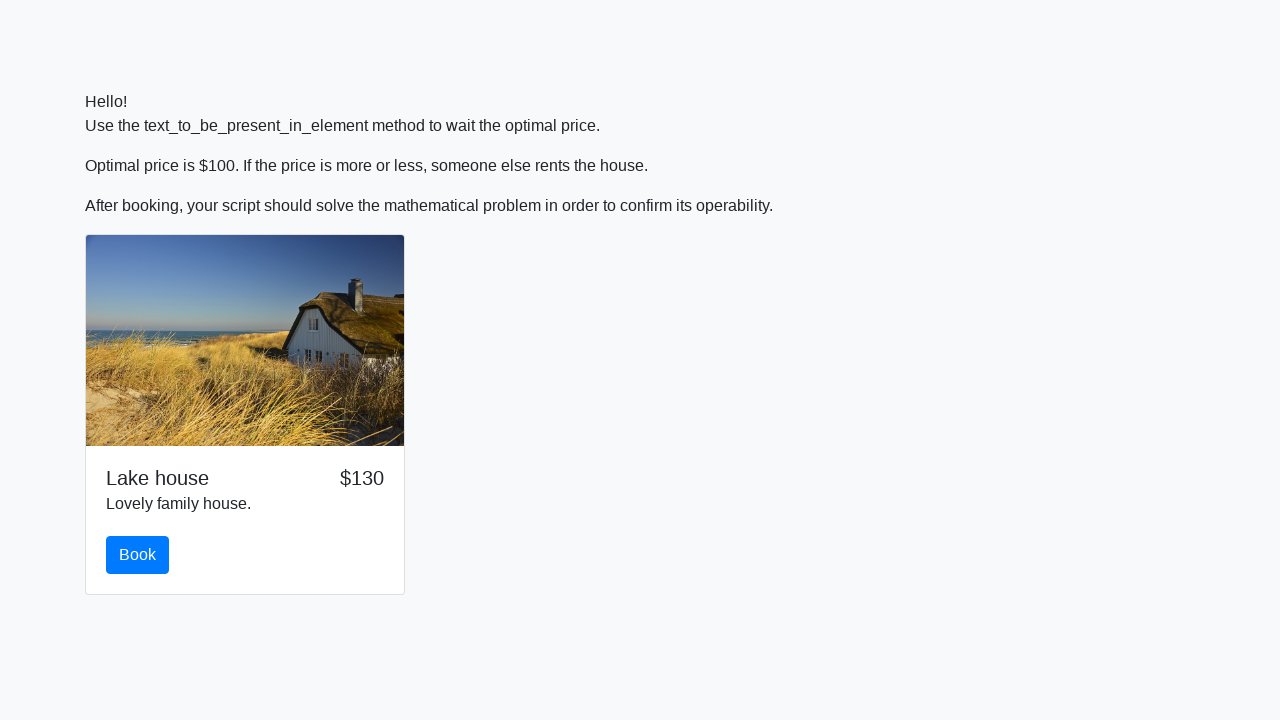